Tests the age form by entering a name and age, submitting the form, and verifying the resulting message.

Starting URL: https://kristinek.github.io/site/examples/age

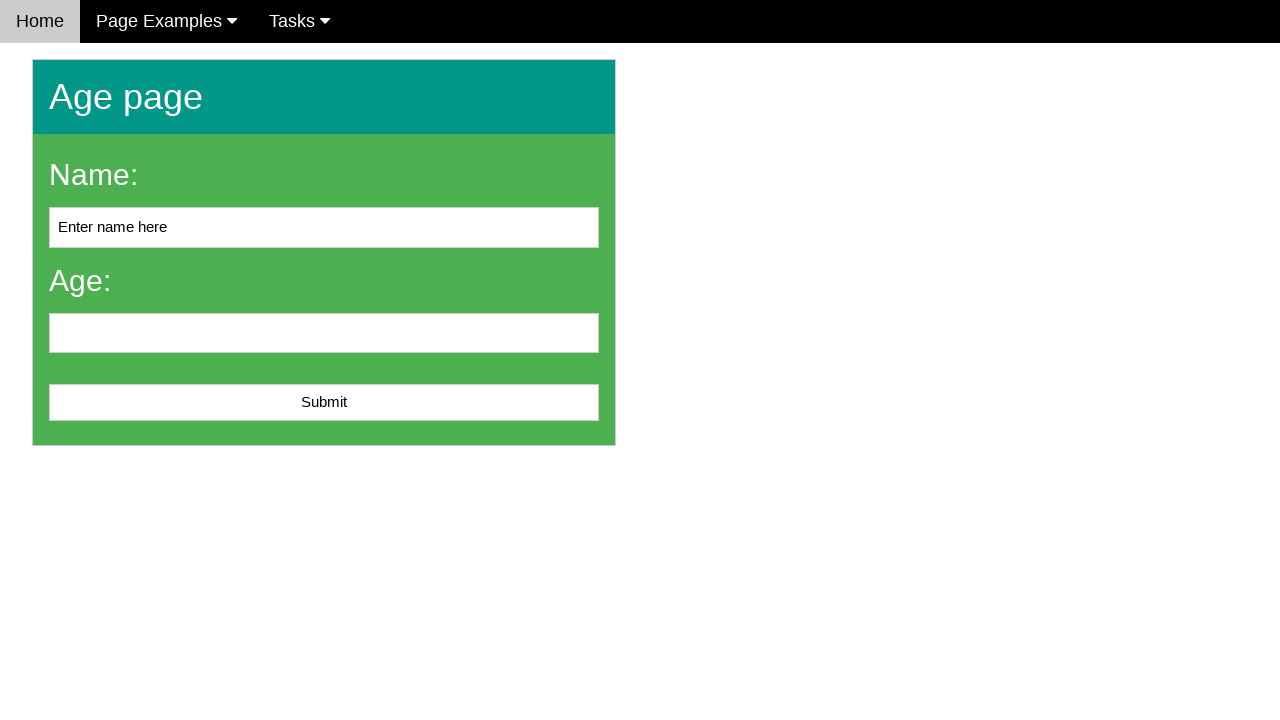

Filled name field with 'John' on #name
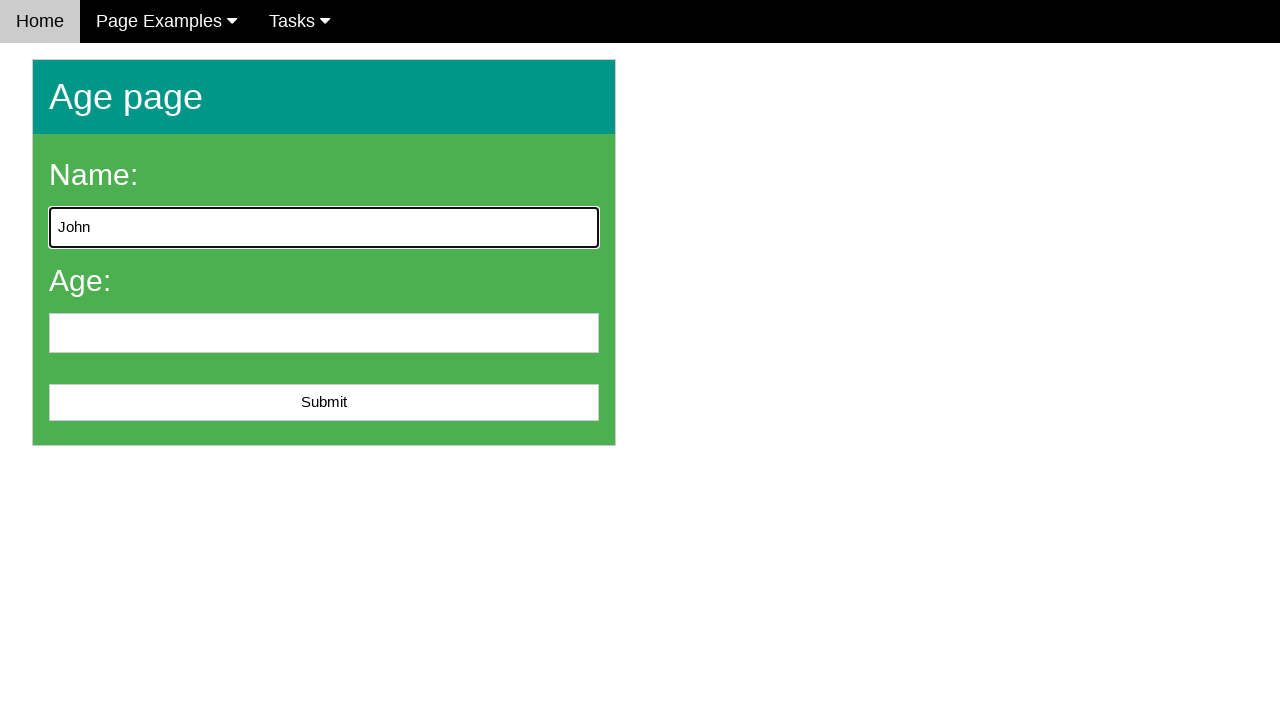

Filled age field with '25' on input[name='age']
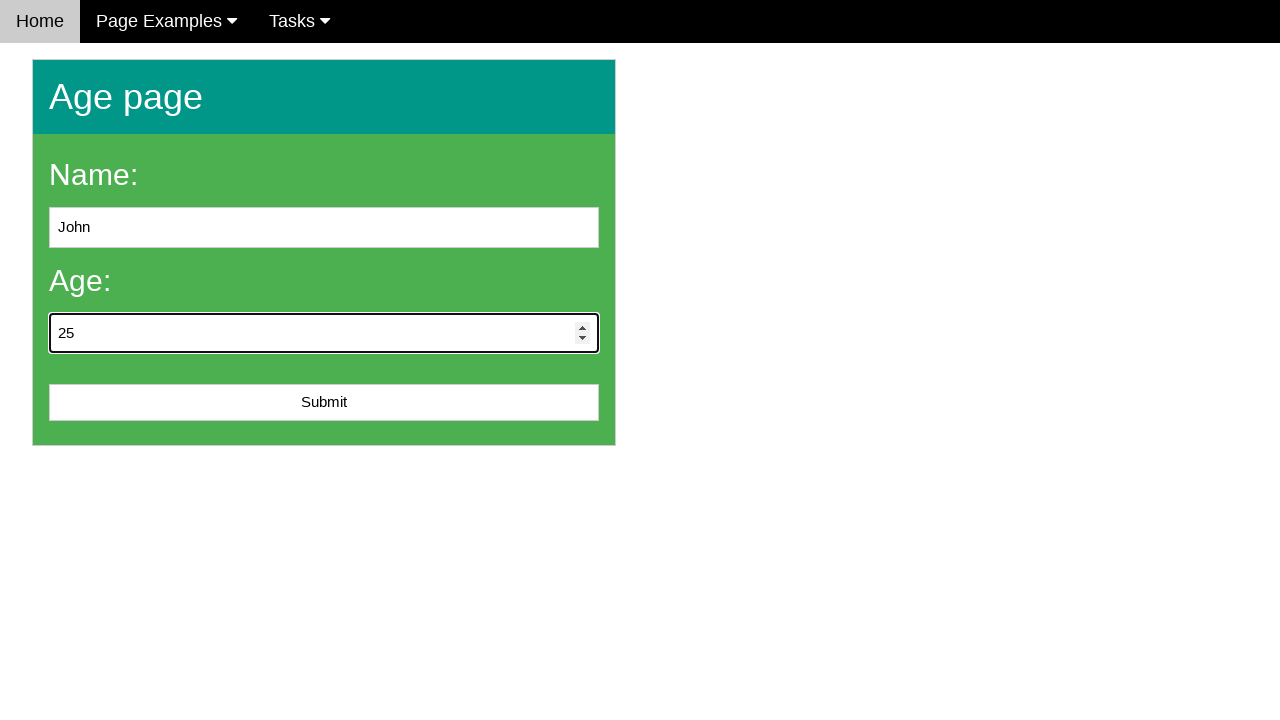

Clicked submit button to submit form at (324, 403) on #submit
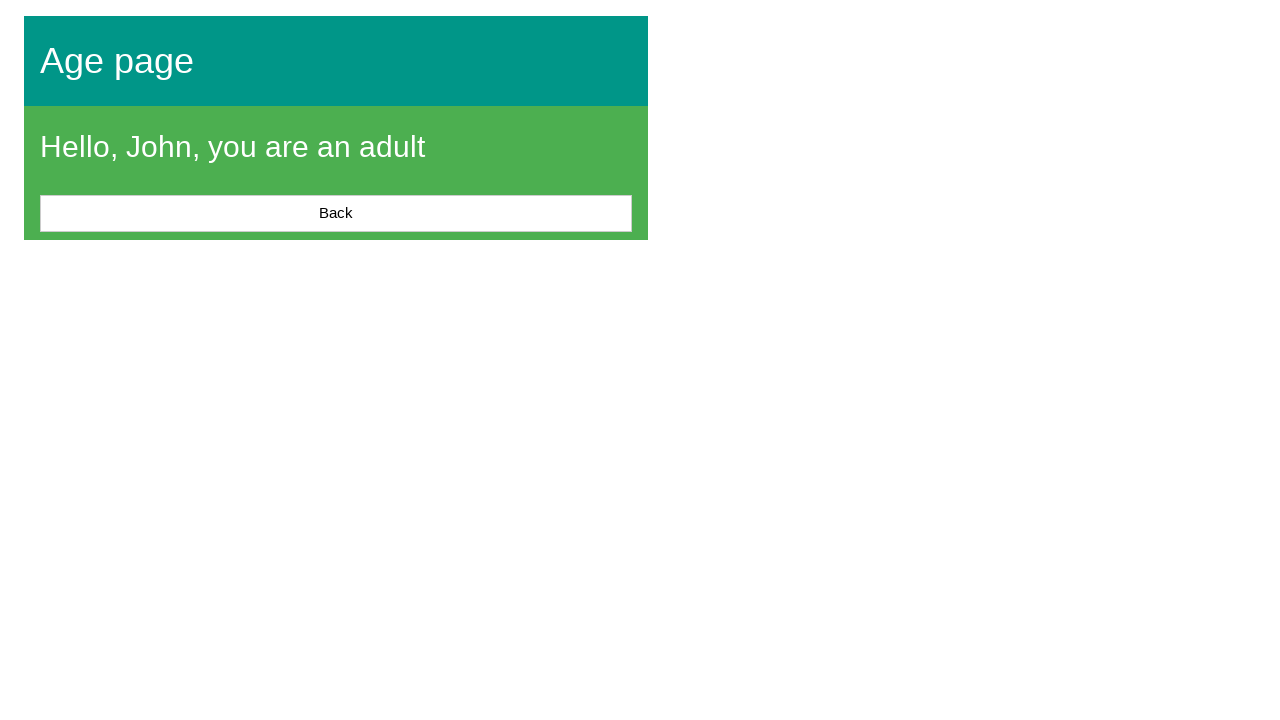

Waited for message element to appear
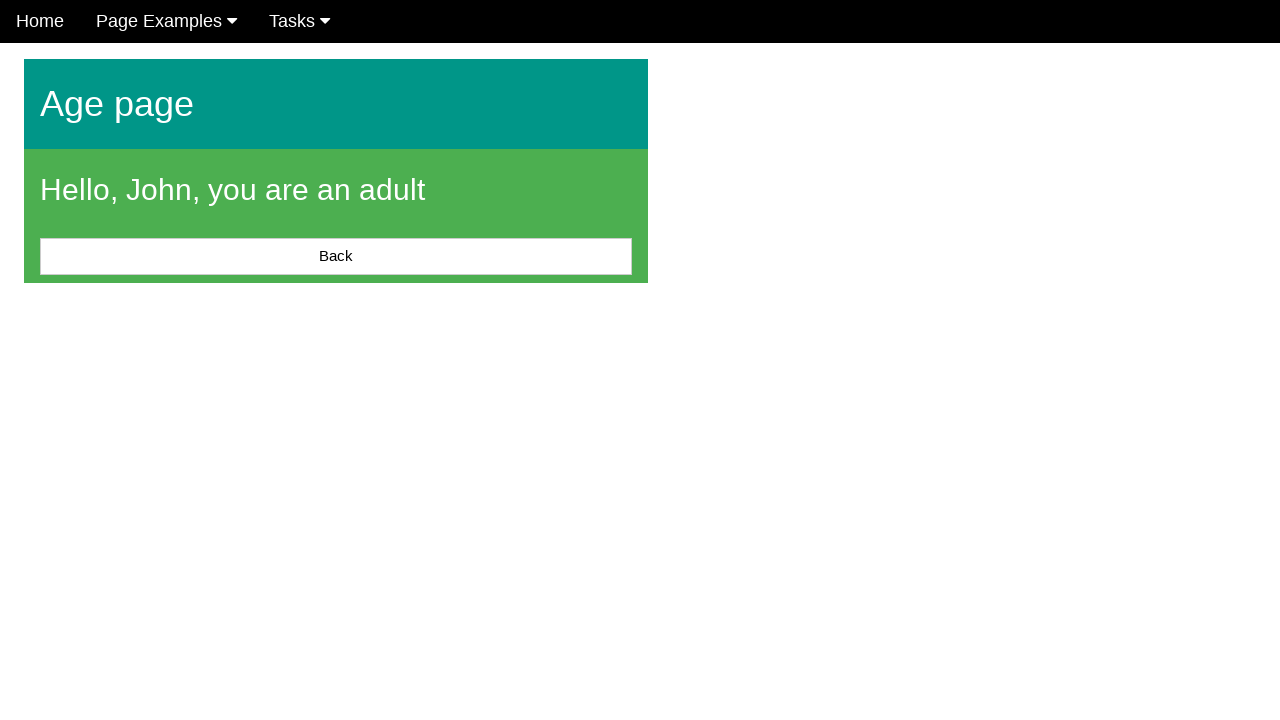

Verified that message is visible
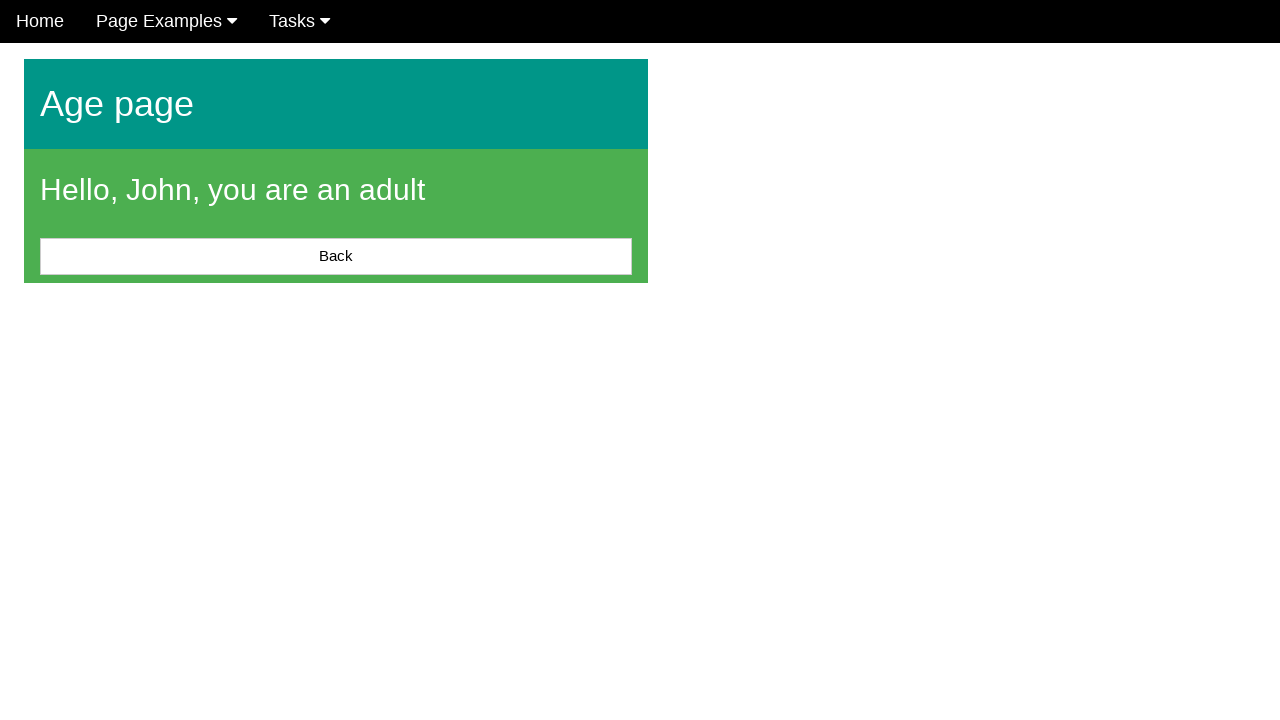

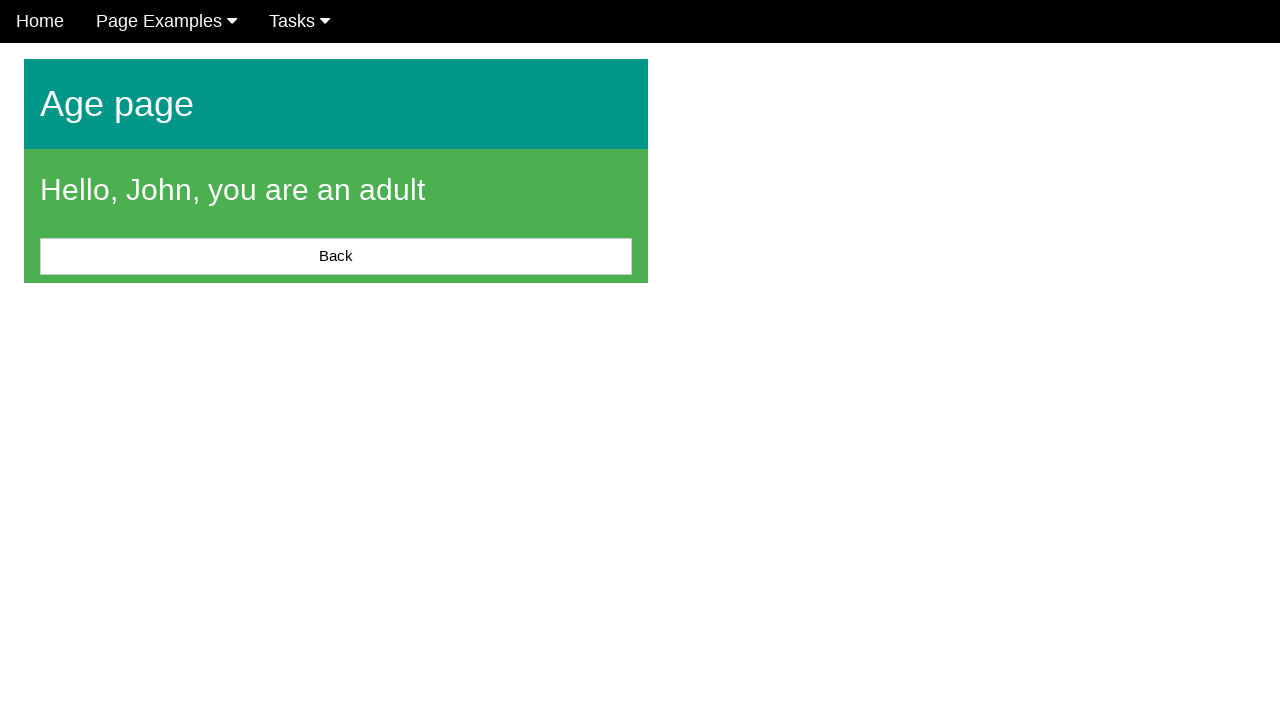